Tests that the input field can accept multiple text values sequentially.

Starting URL: https://the-internet.herokuapp.com/dynamic_controls

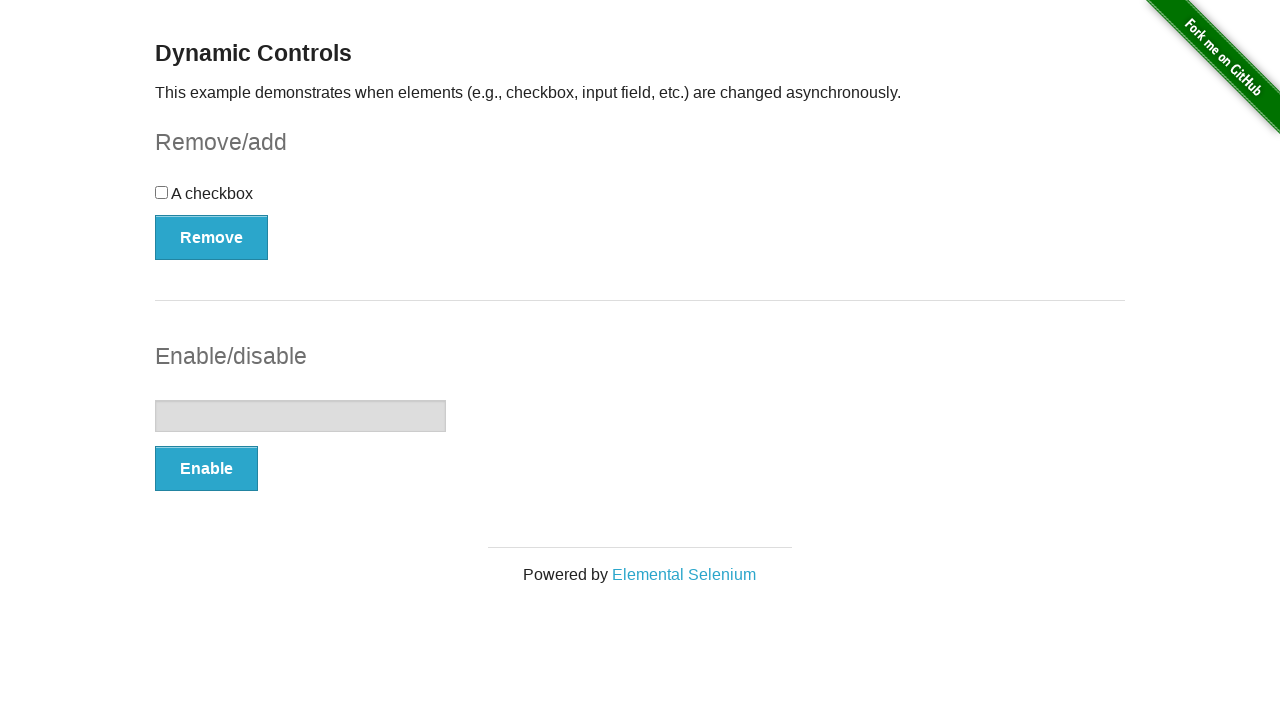

Clicked button to enable input field at (206, 469) on #input-example button
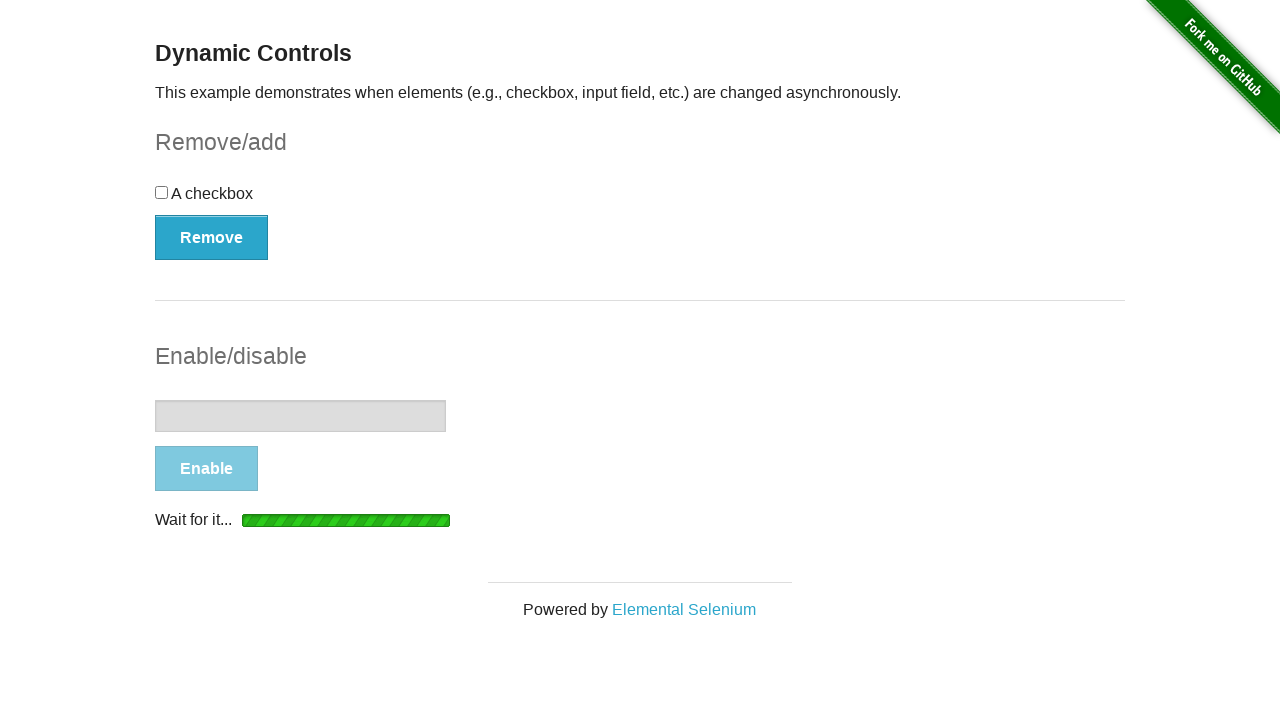

Input field enabled and message element visible
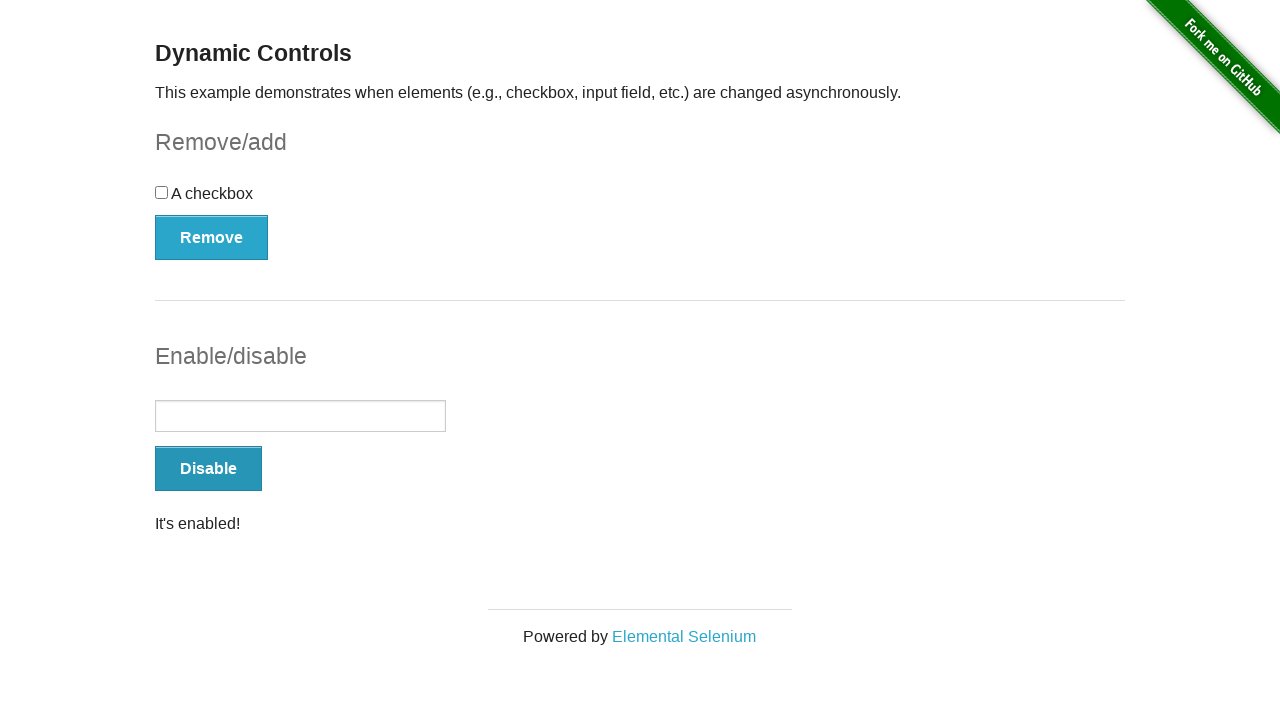

Filled input field with first text value 'First' on #input-example input[type='text']
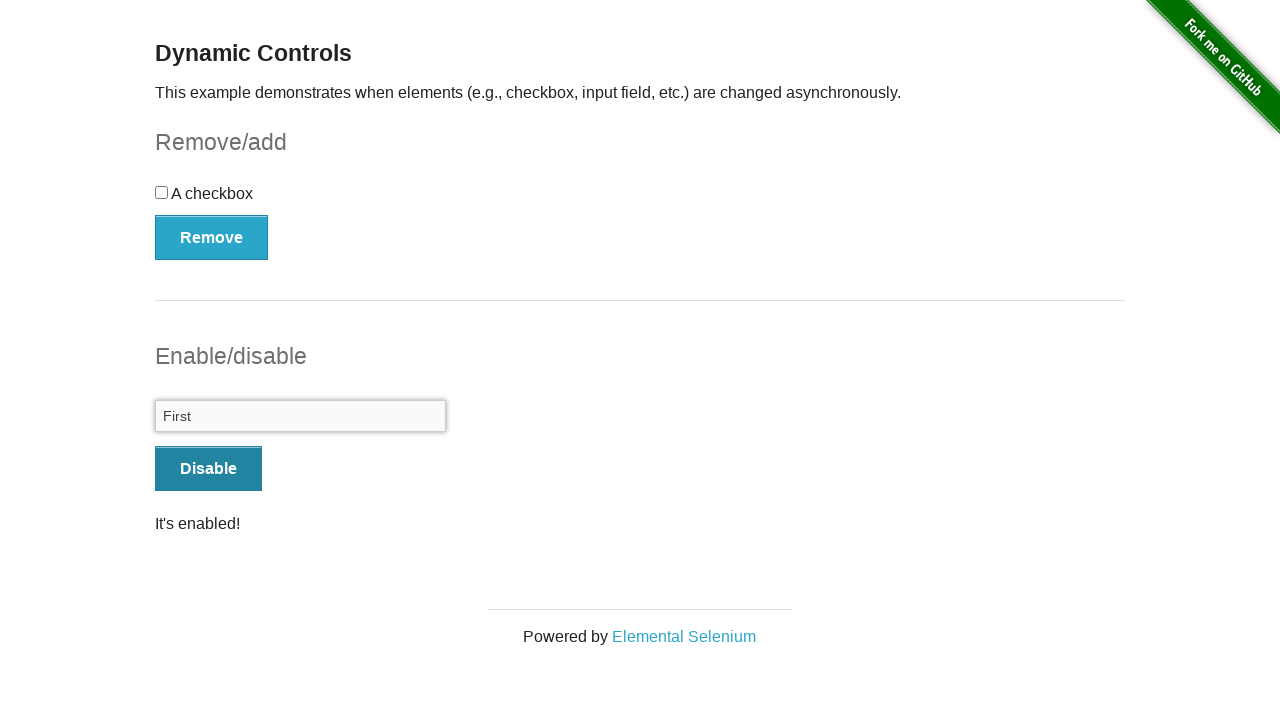

Asserted input field contains 'First'
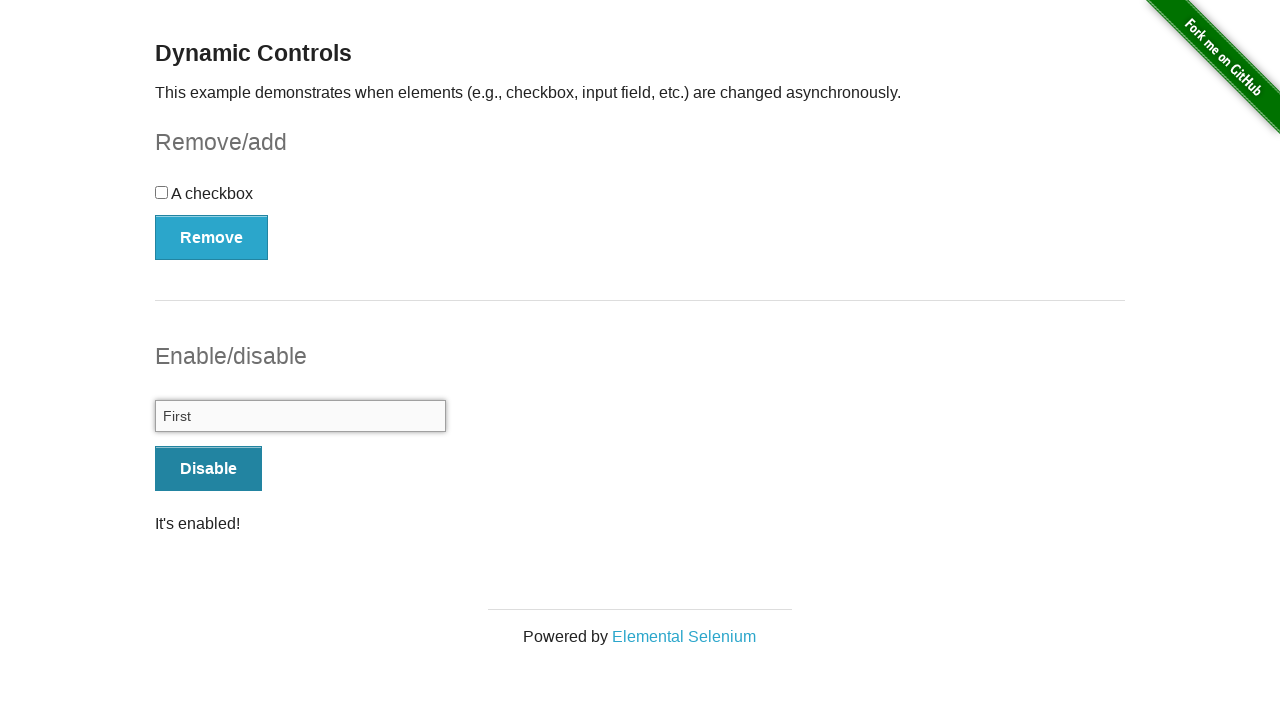

Filled input field with second text value 'Second', overwriting 'First' on #input-example input[type='text']
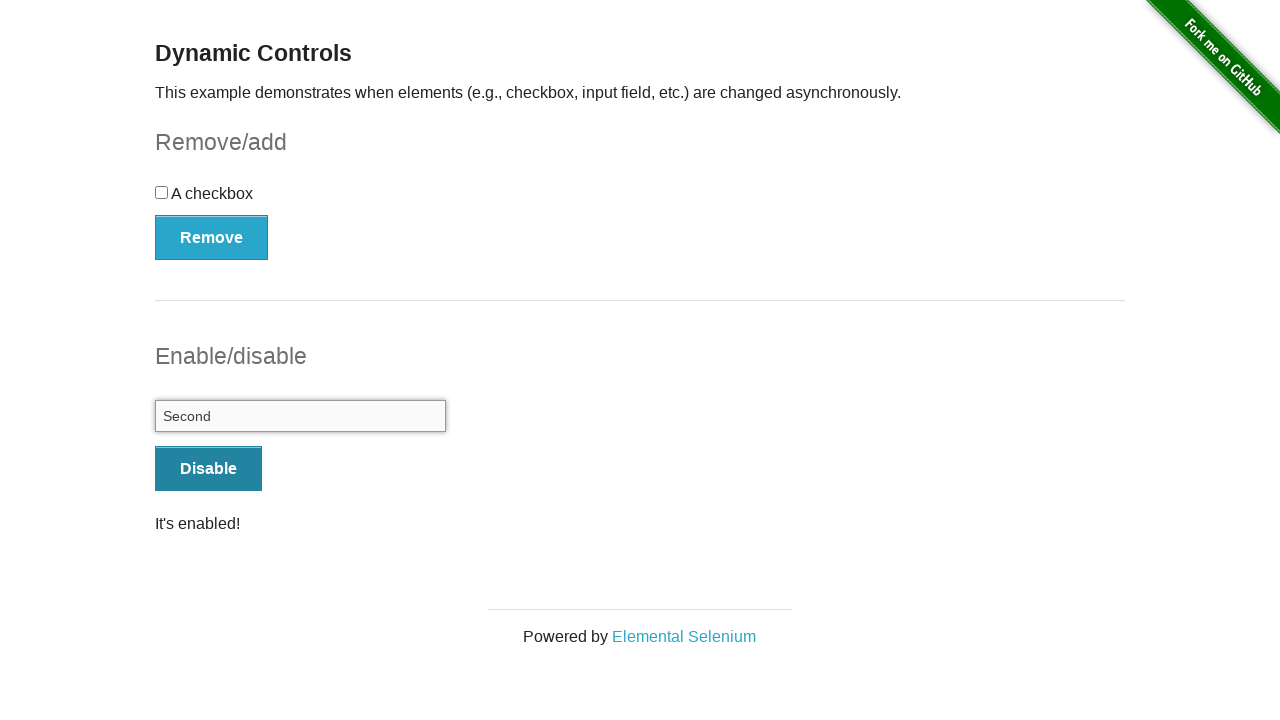

Asserted input field contains 'Second'
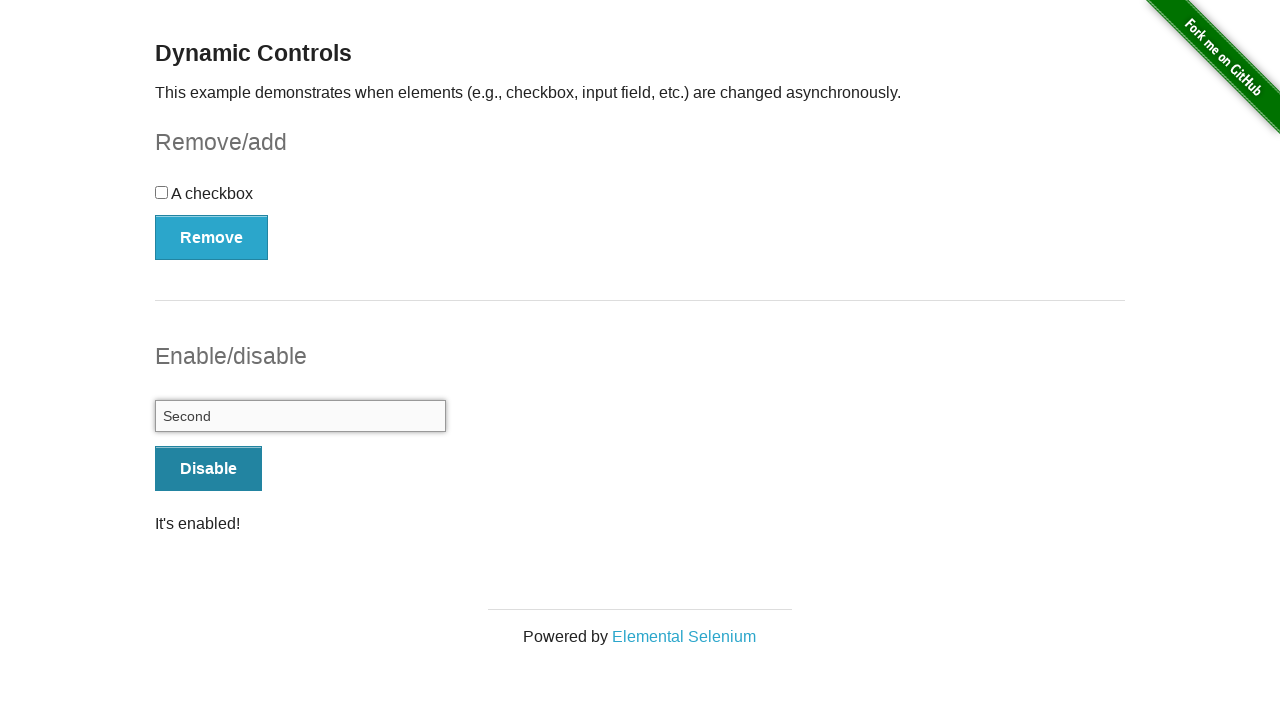

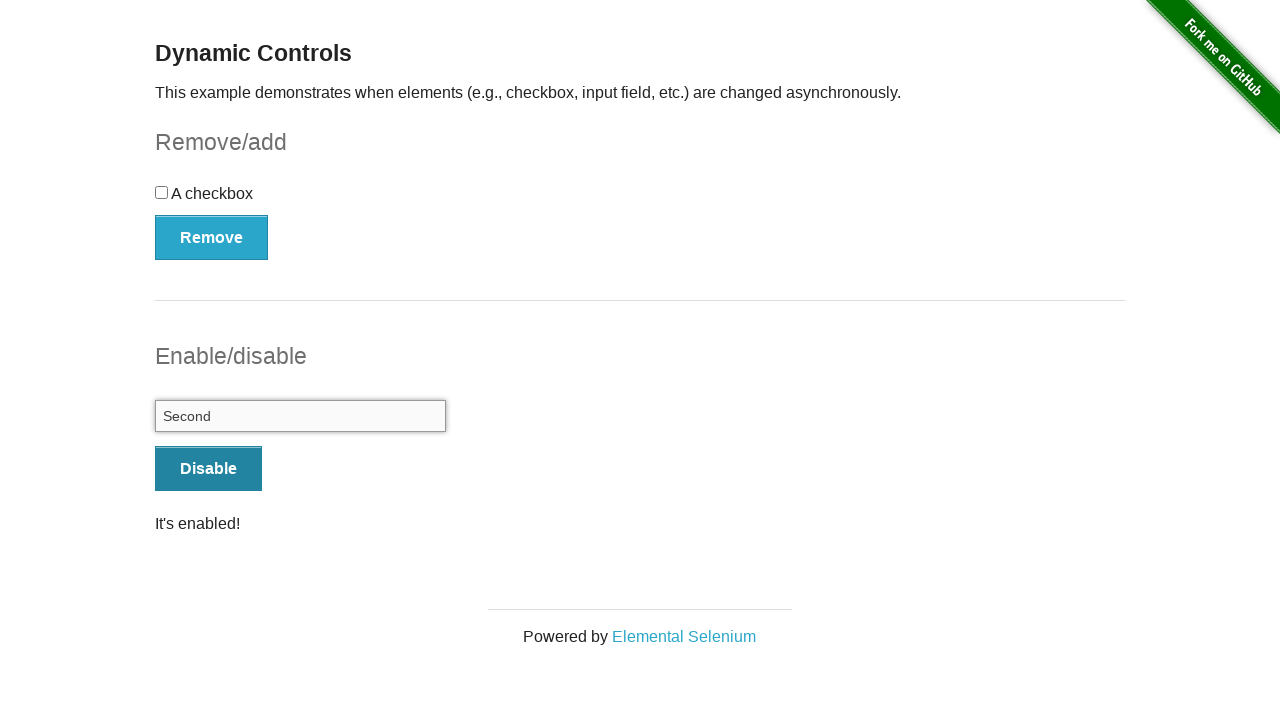